Tests various UI elements on a practice page including radio buttons, autocomplete input, dropdown selection, checkboxes, alert handling, and mouse hover actions.

Starting URL: https://rahulshettyacademy.com/AutomationPractice/

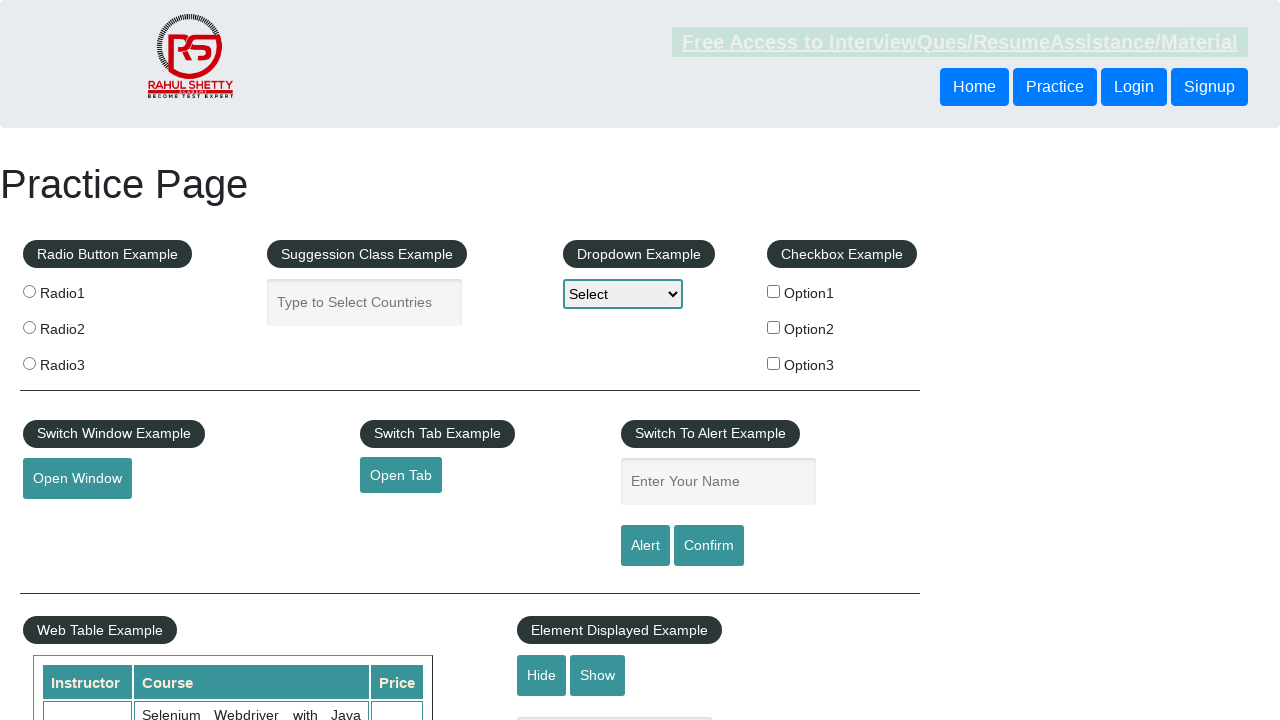

Clicked radio button at (29, 291) on input[name='radioButton']
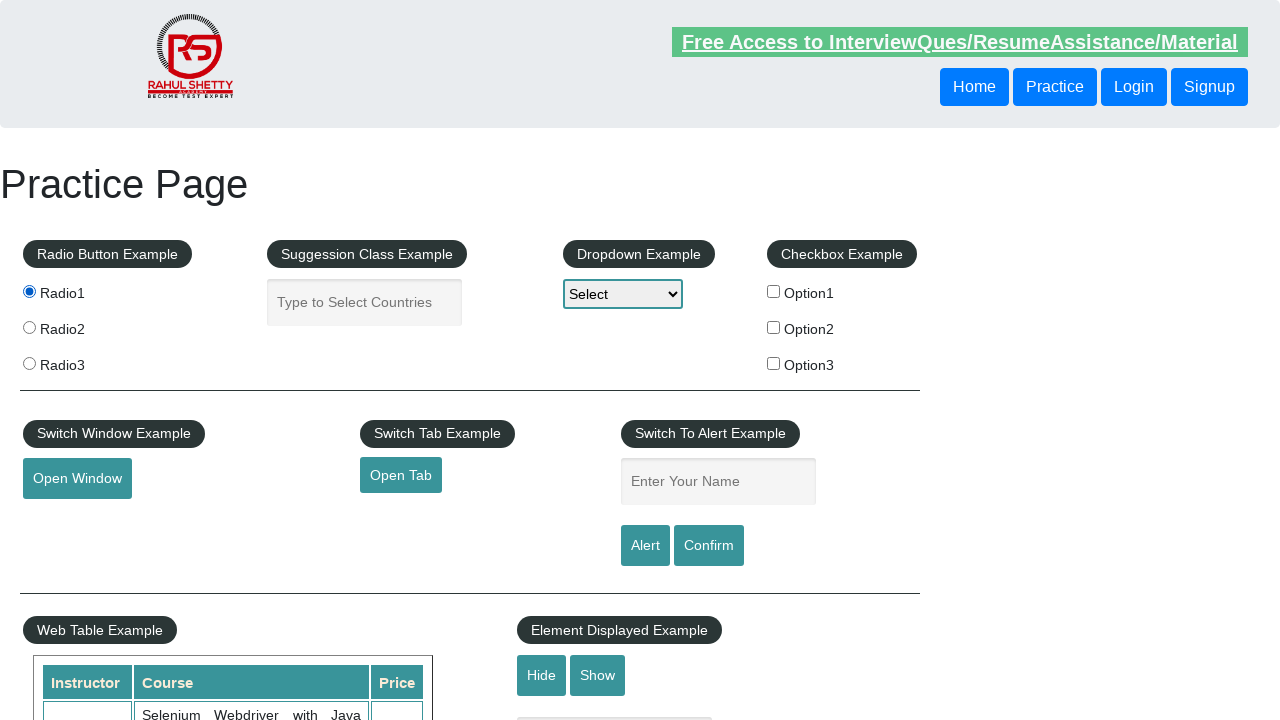

Verified radio button is selected
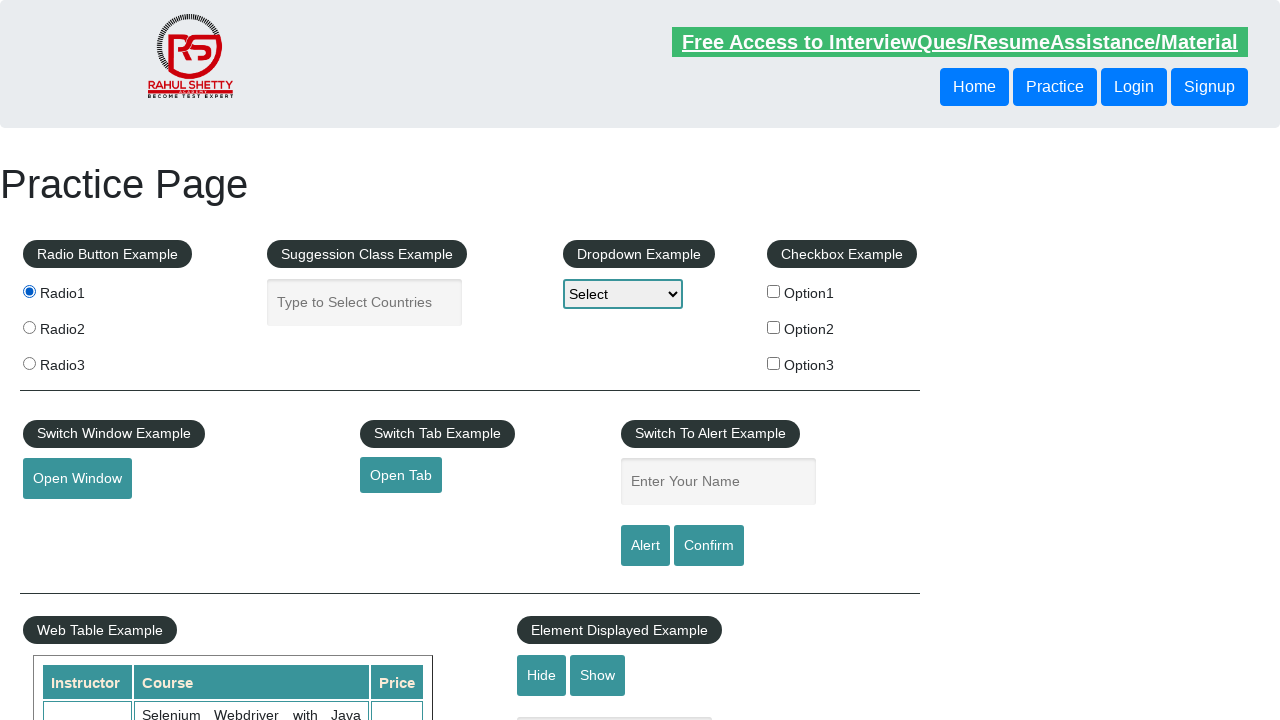

Cleared autocomplete field on input#autocomplete
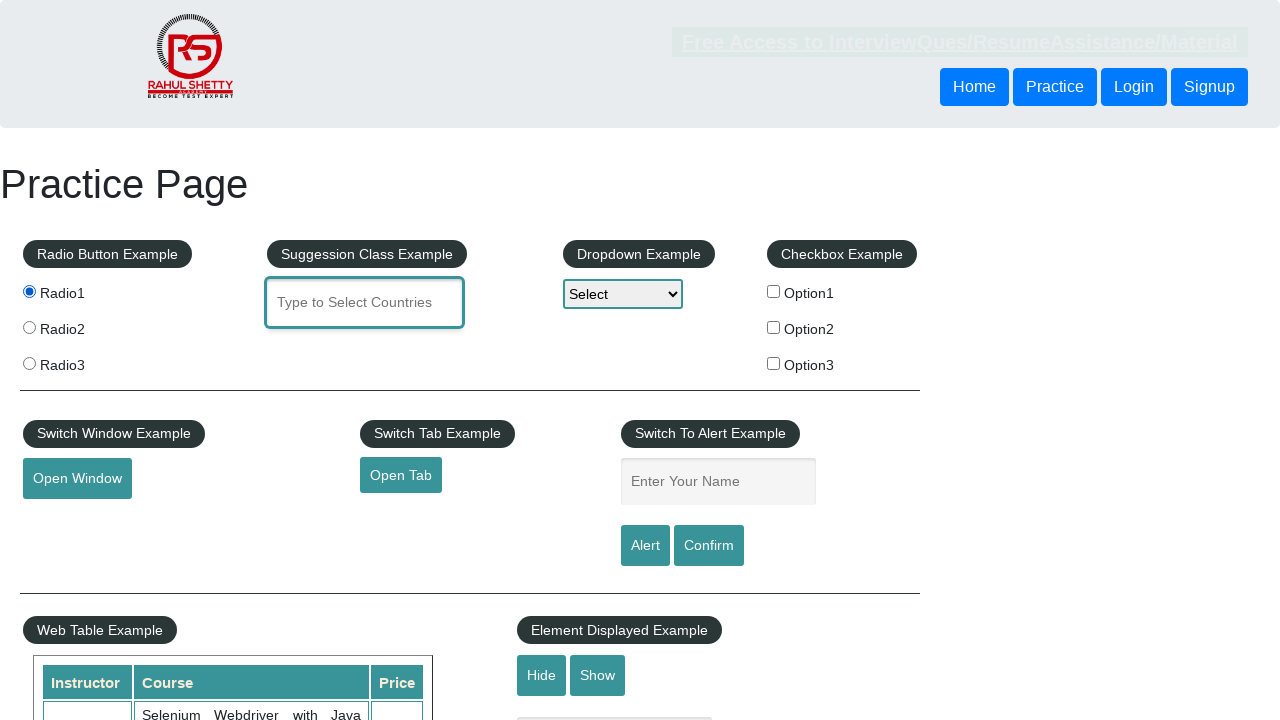

Typed 'hello' in autocomplete field on input#autocomplete
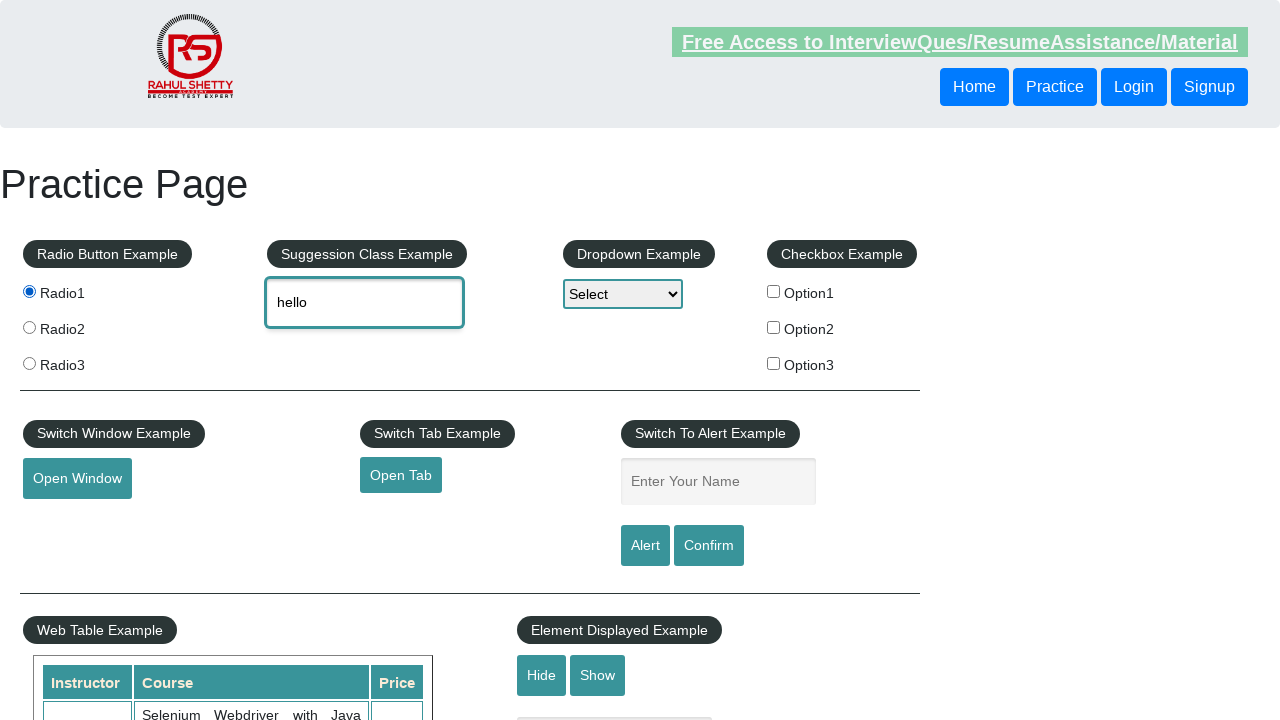

Waited 2 seconds for autocomplete suggestions
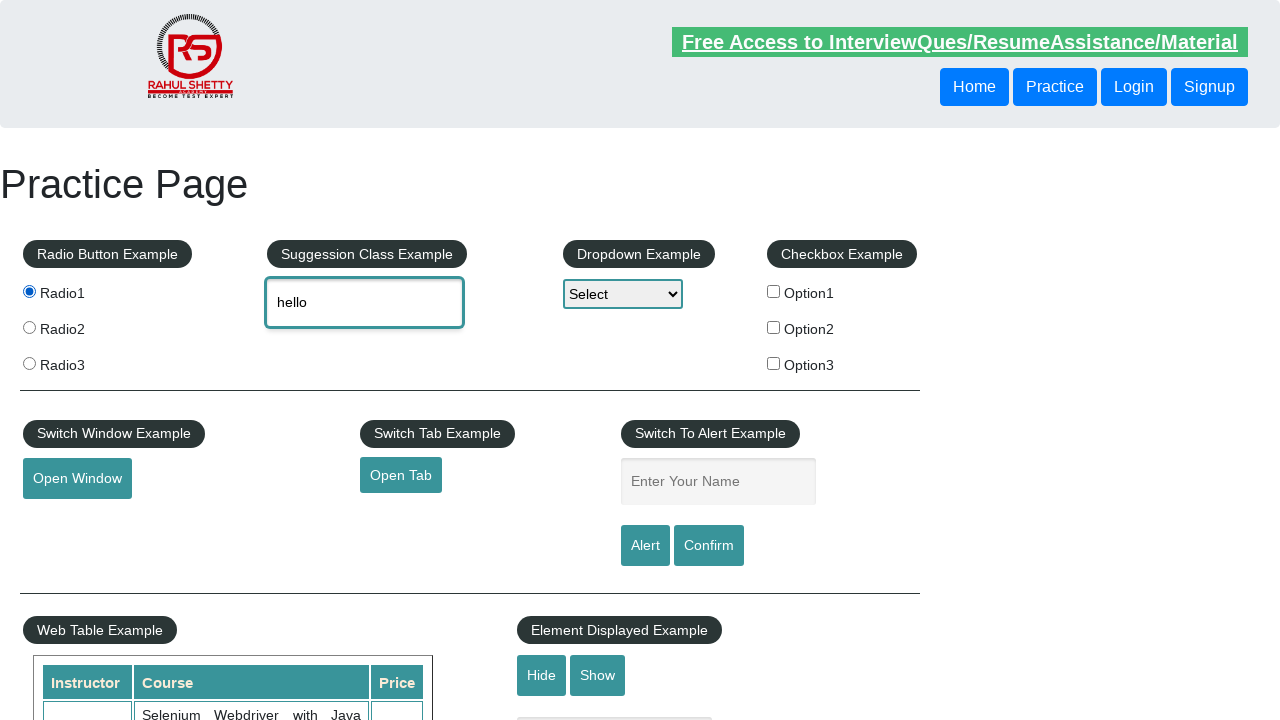

Cleared autocomplete field again on input#autocomplete
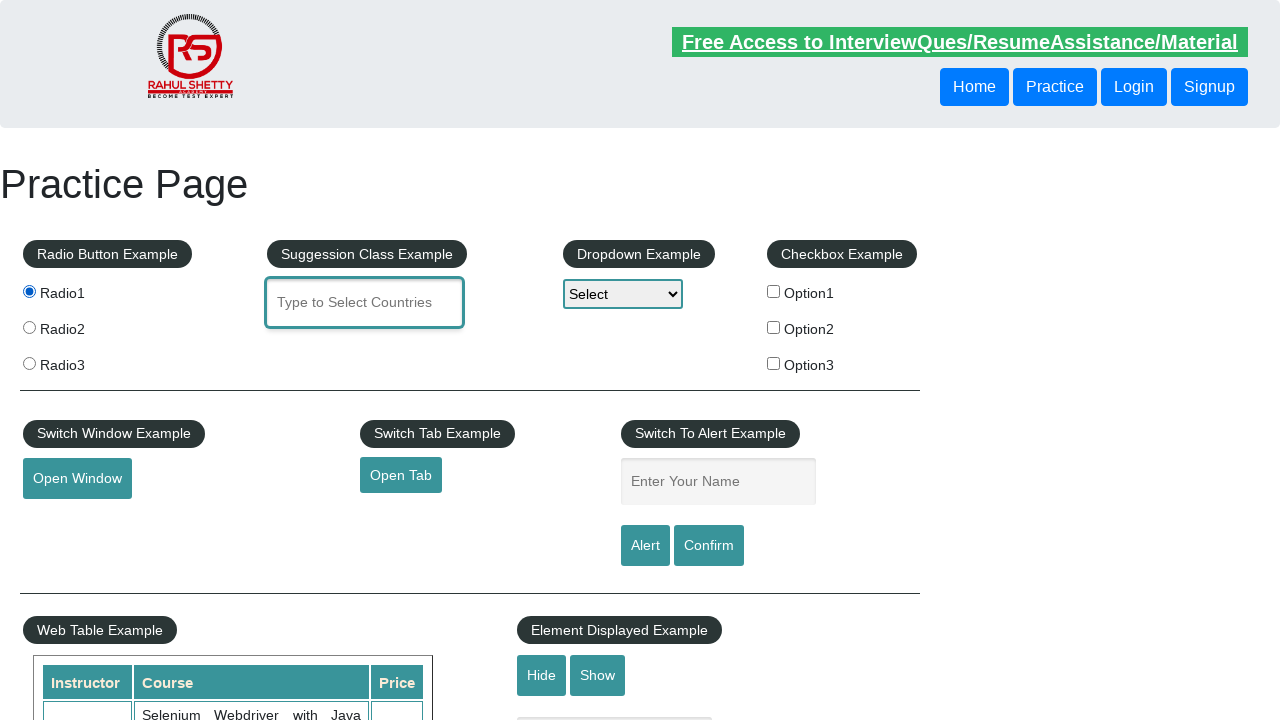

Selected 'Option1' from dropdown on select#dropdown-class-example
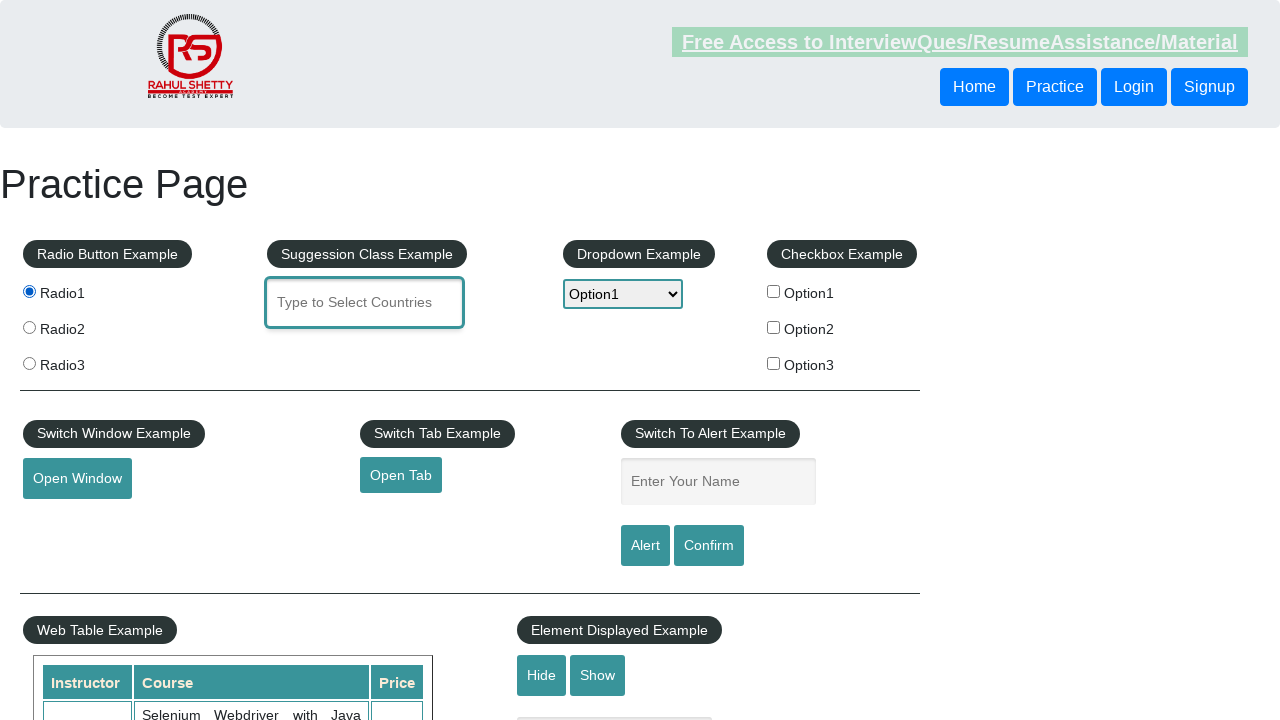

Clicked checkbox Option1 at (774, 291) on input#checkBoxOption1
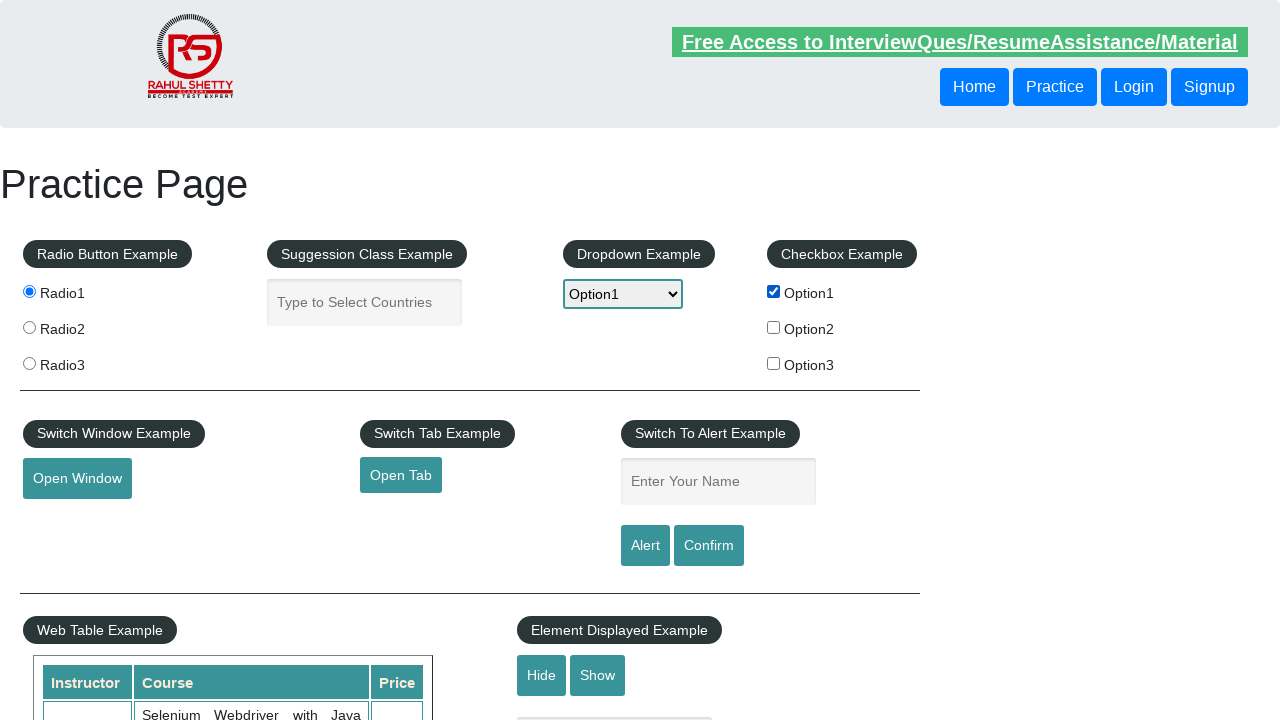

Verified checkbox is selected
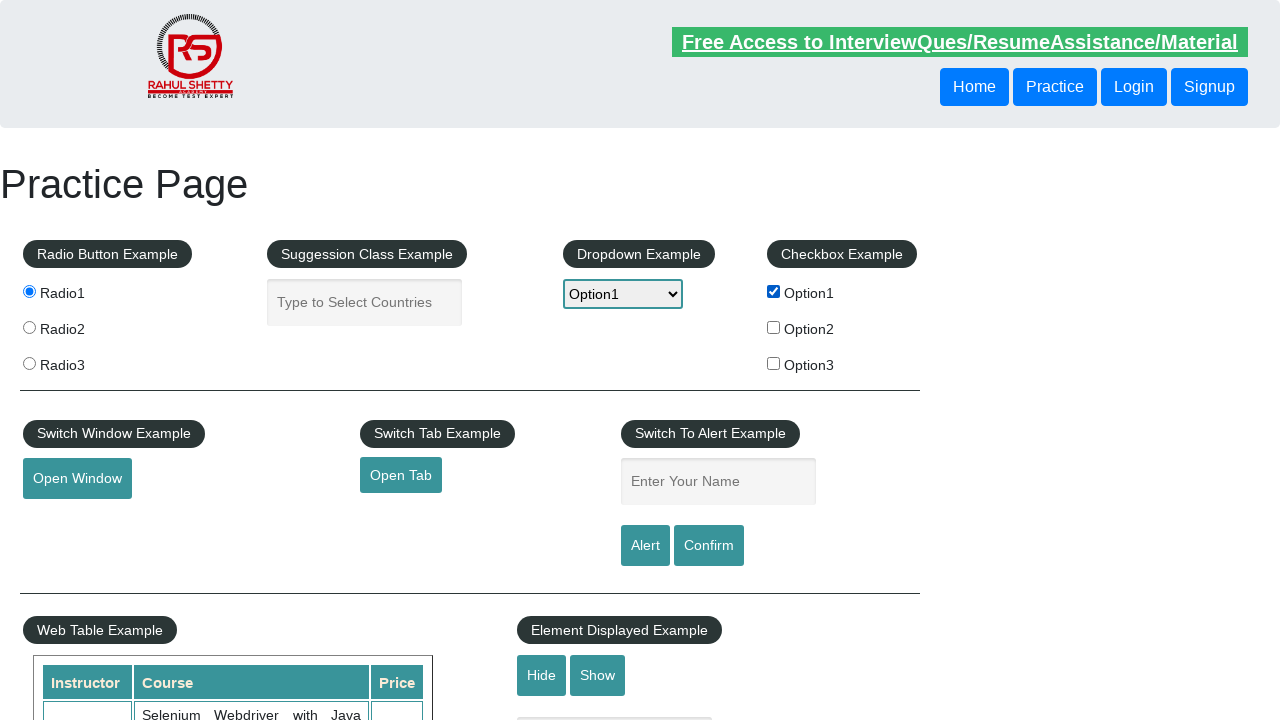

Clicked alert button at (645, 546) on input#alertbtn
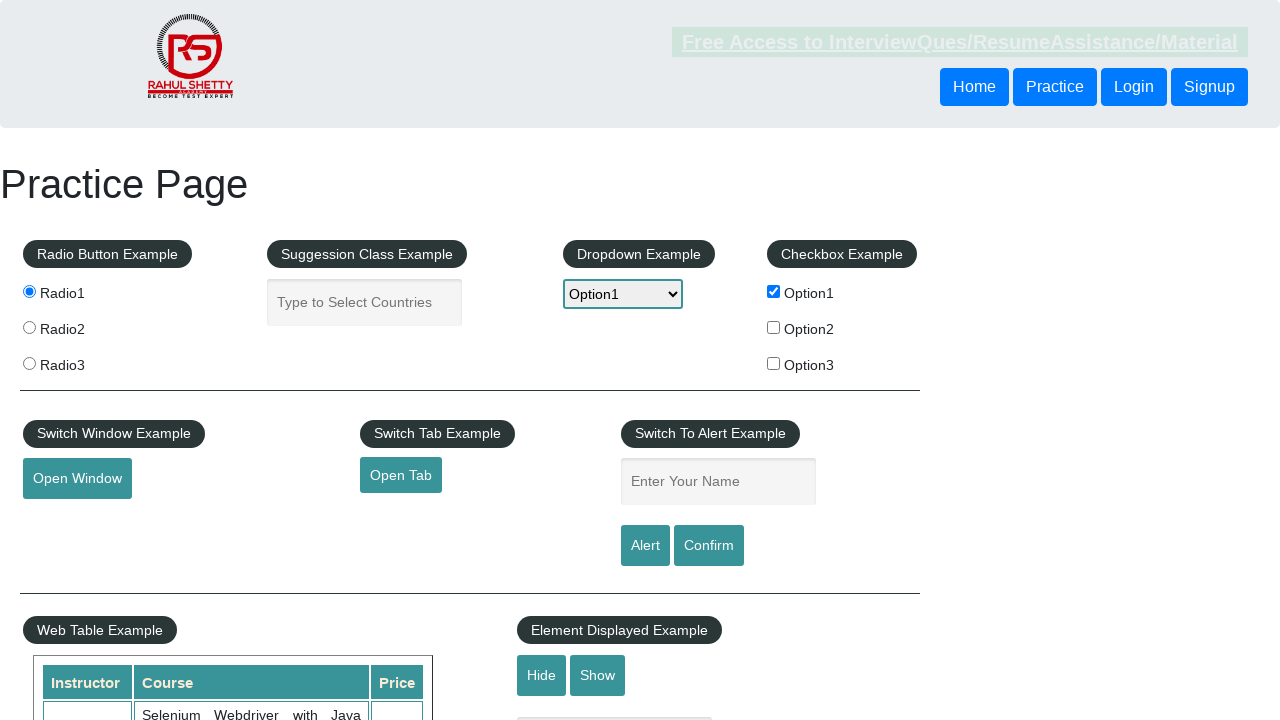

Accepted alert dialog at (645, 546) on input#alertbtn
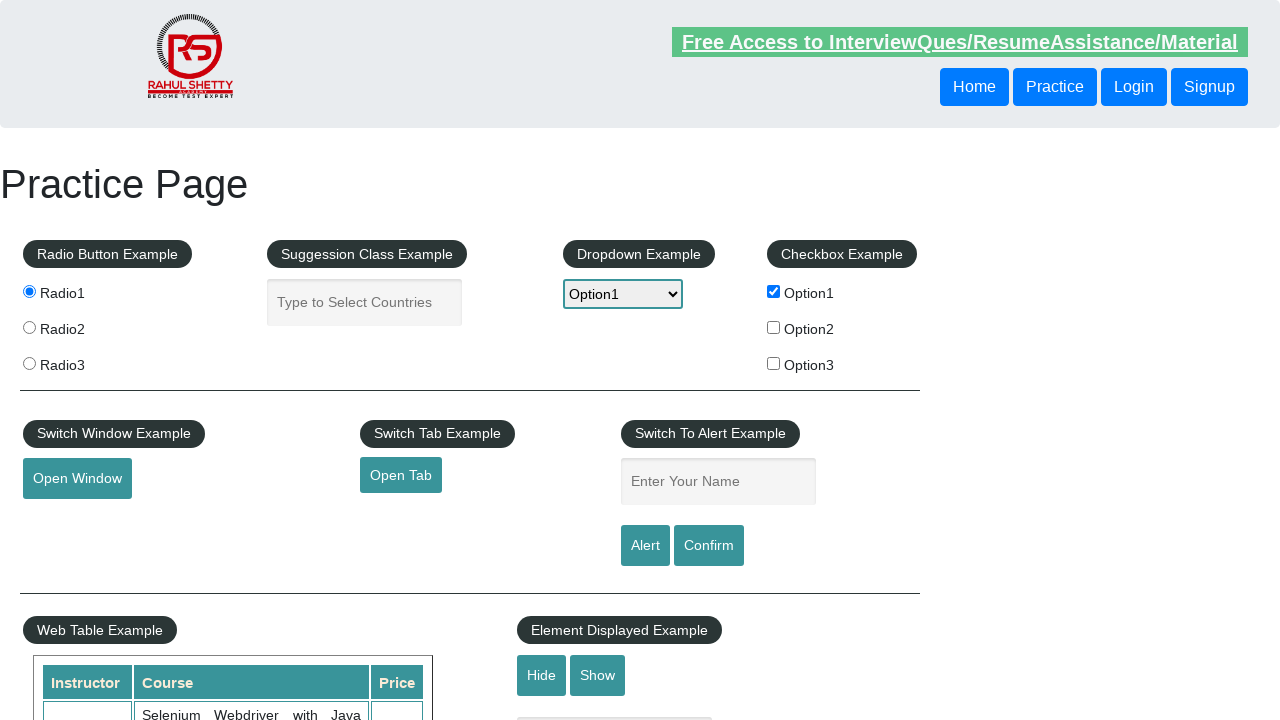

Filled name input with 'masuma' on input[name='enter-name']
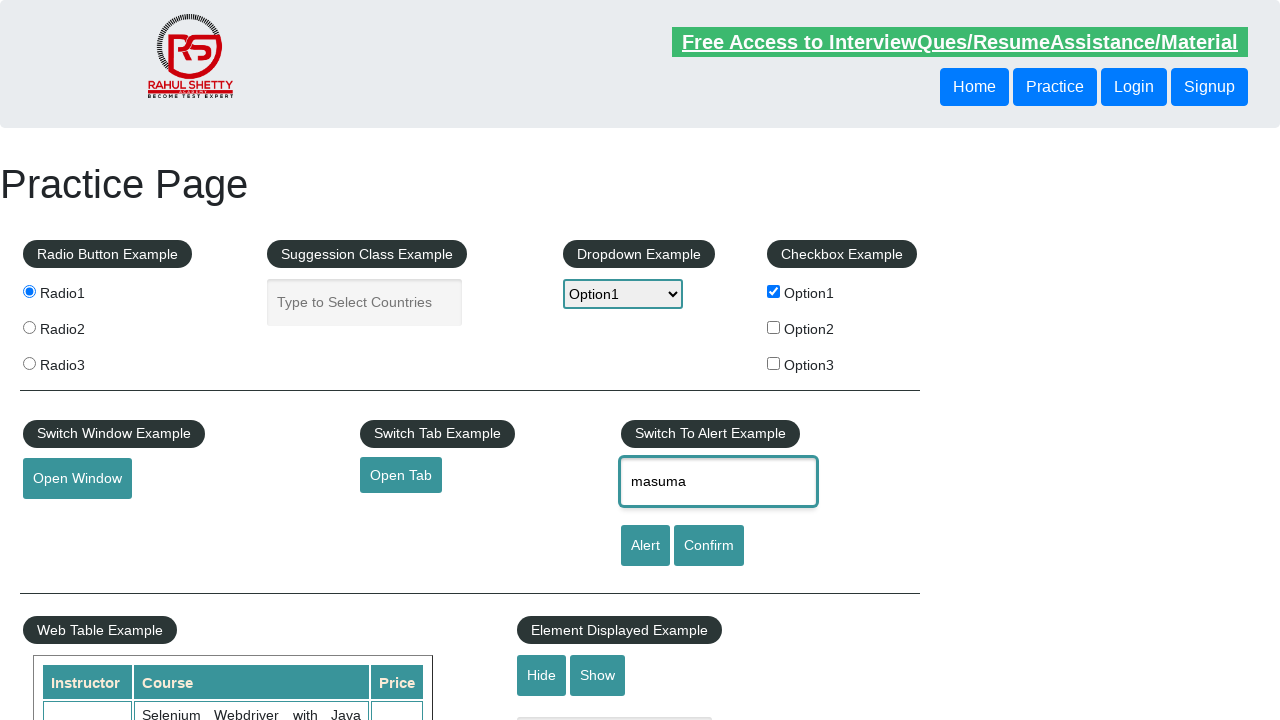

Clicked confirm button at (709, 546) on input#confirmbtn
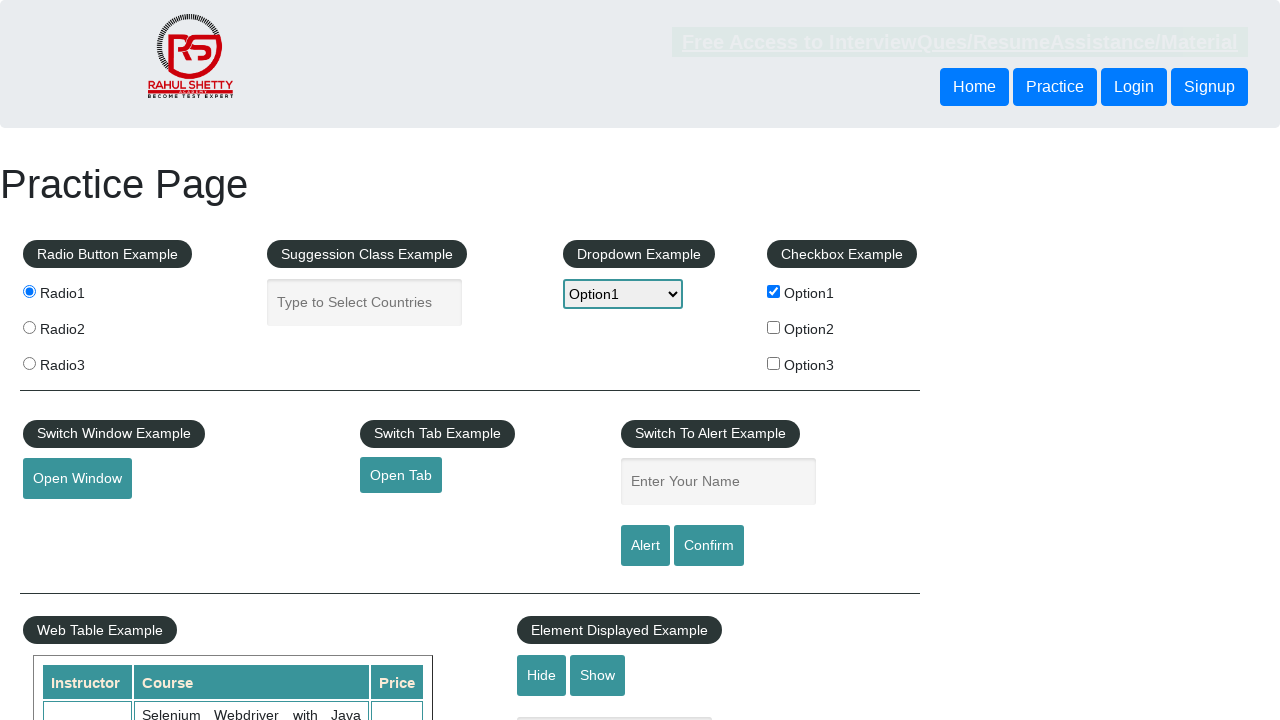

Waited 1 second for confirm dialog handling
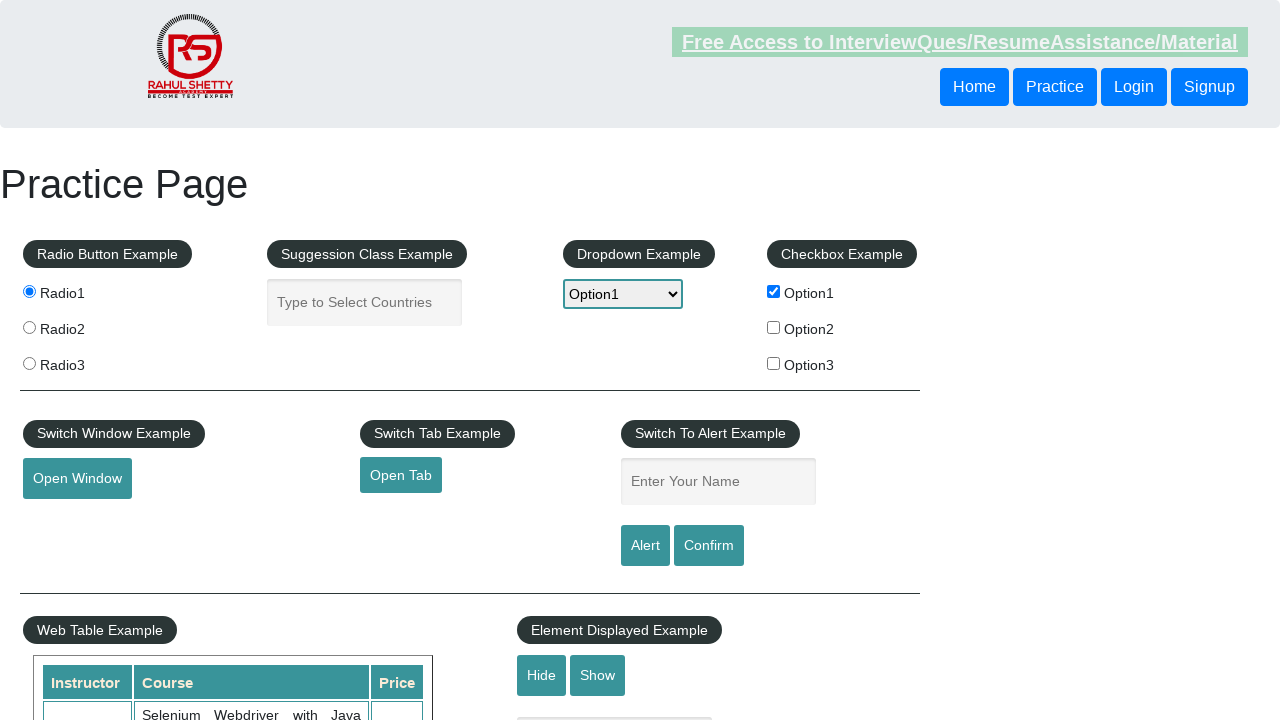

Scrolled to Mouse Hover button
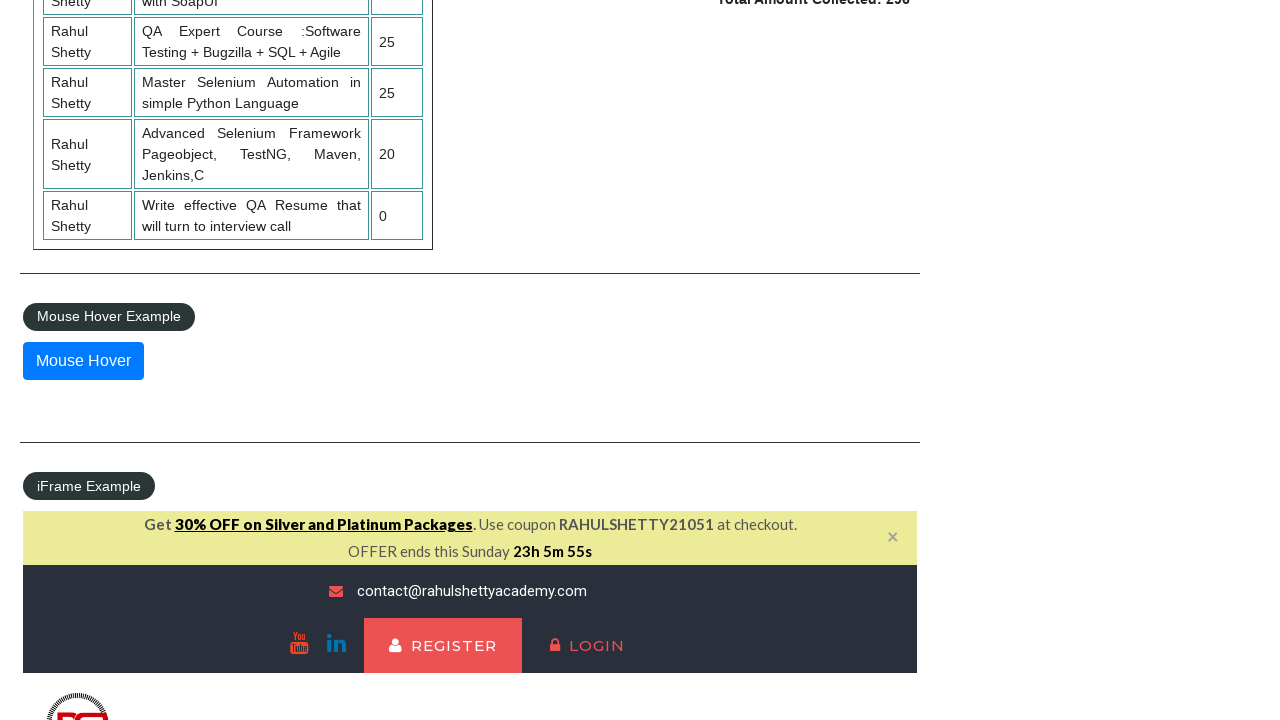

Hovered over Mouse Hover button to reveal submenu at (83, 361) on button:has-text('Mouse Hover')
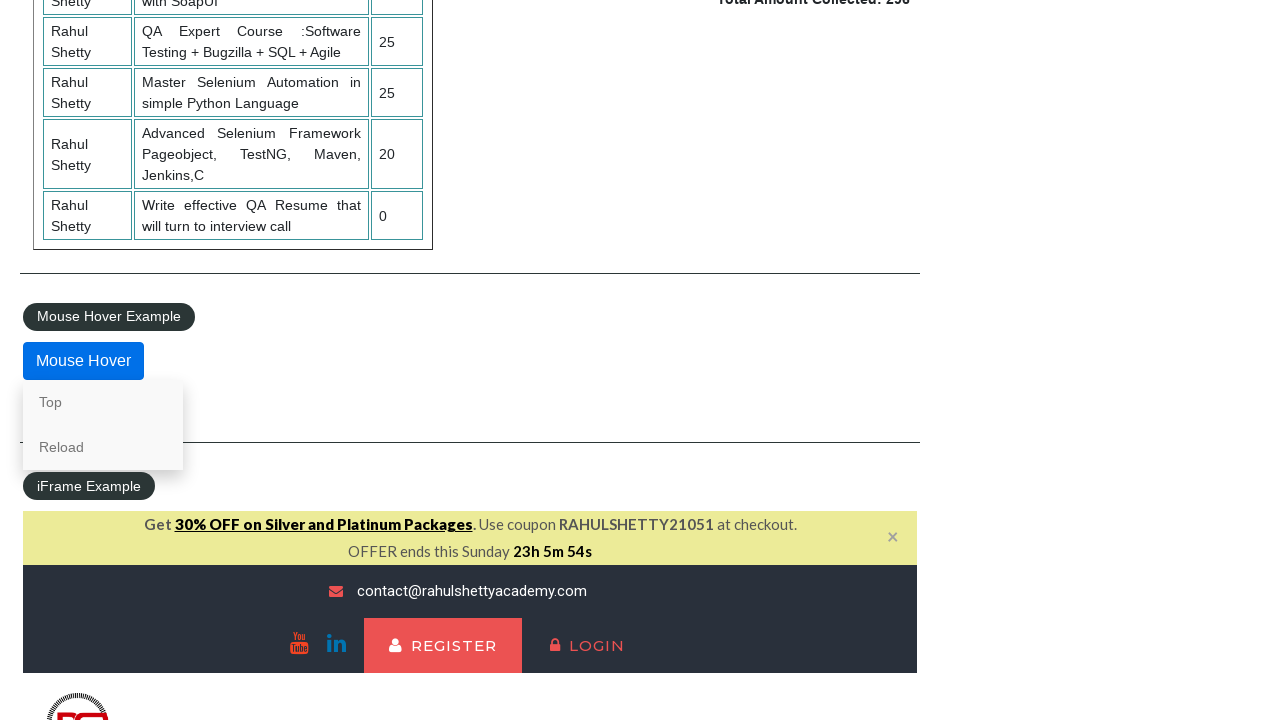

Clicked Reload link from mouse hover submenu at (103, 447) on a:has-text('Reload')
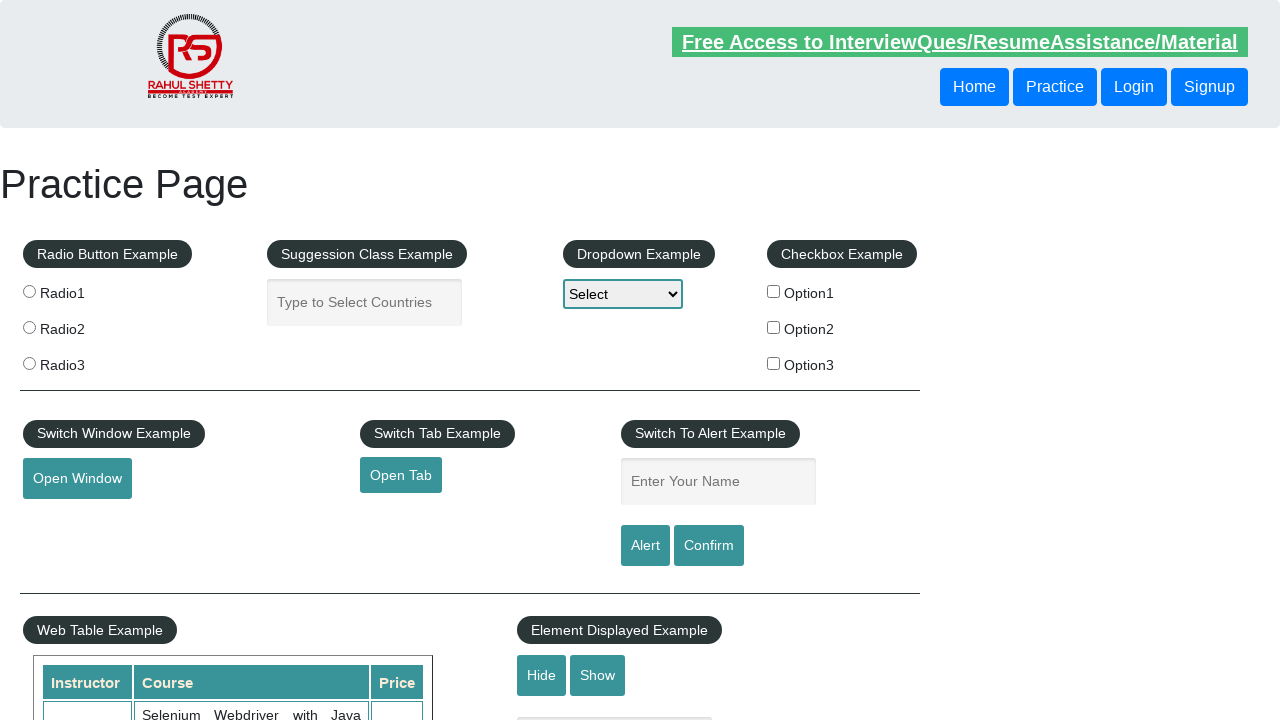

Page reloaded successfully
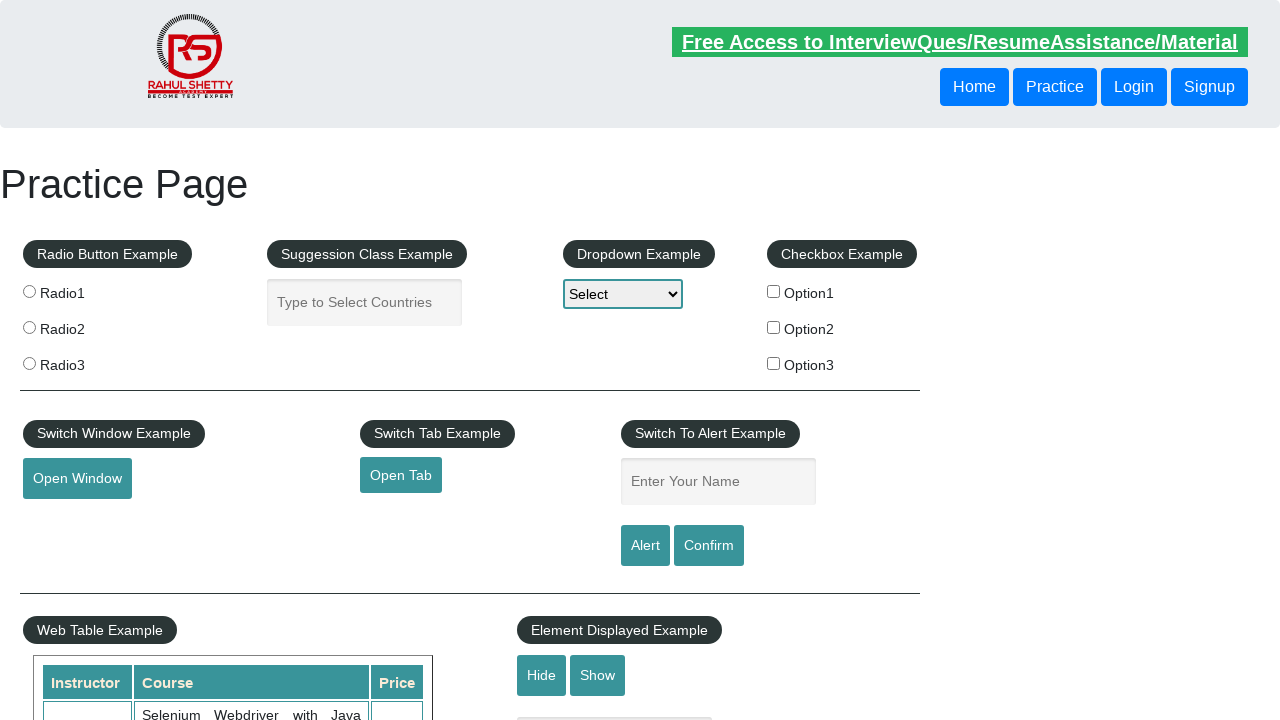

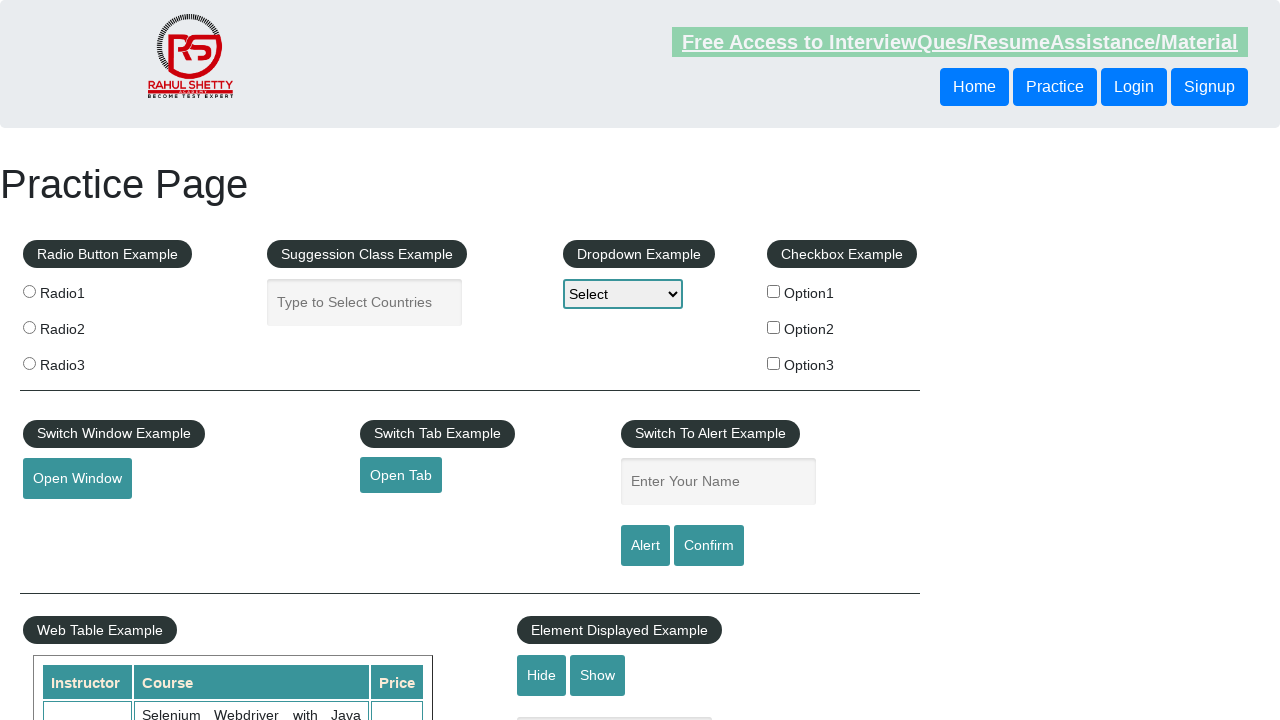